Tests JavaScript prompt dialog handling by entering text into a prompt and verifying the result

Starting URL: https://testpages.herokuapp.com/styled/alerts/alert-test.html

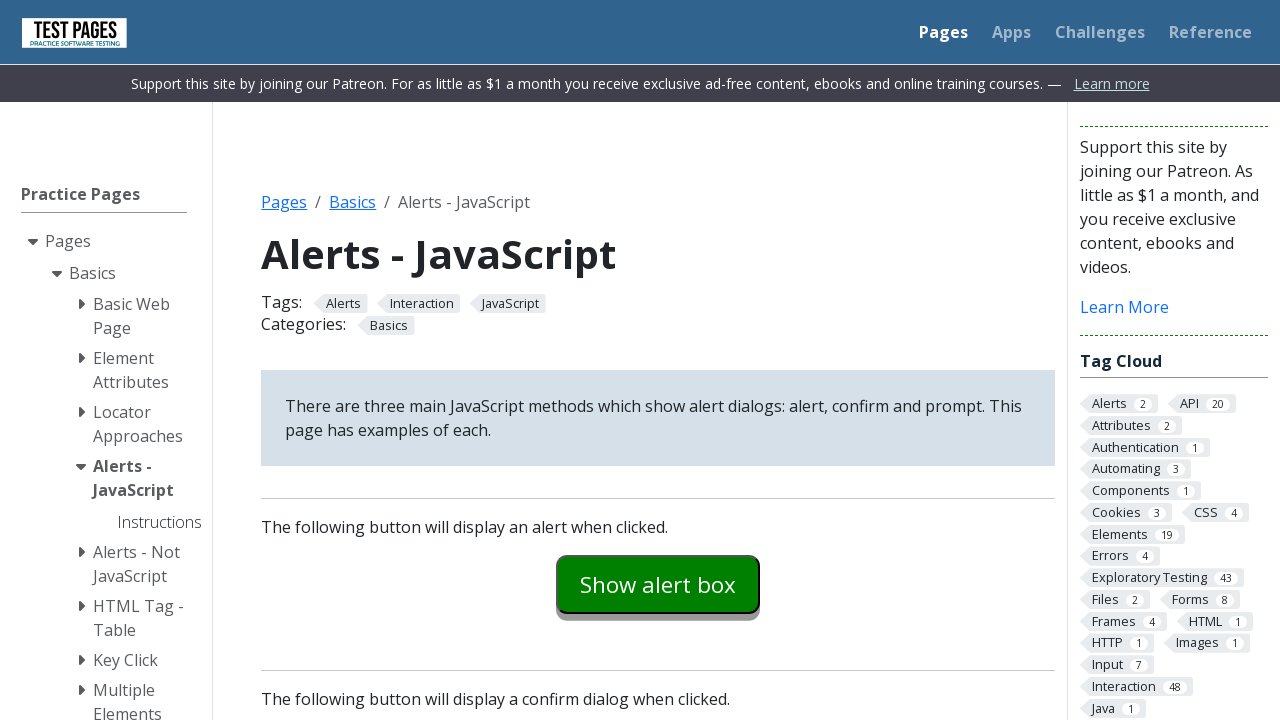

Set up dialog handler for prompt dialog
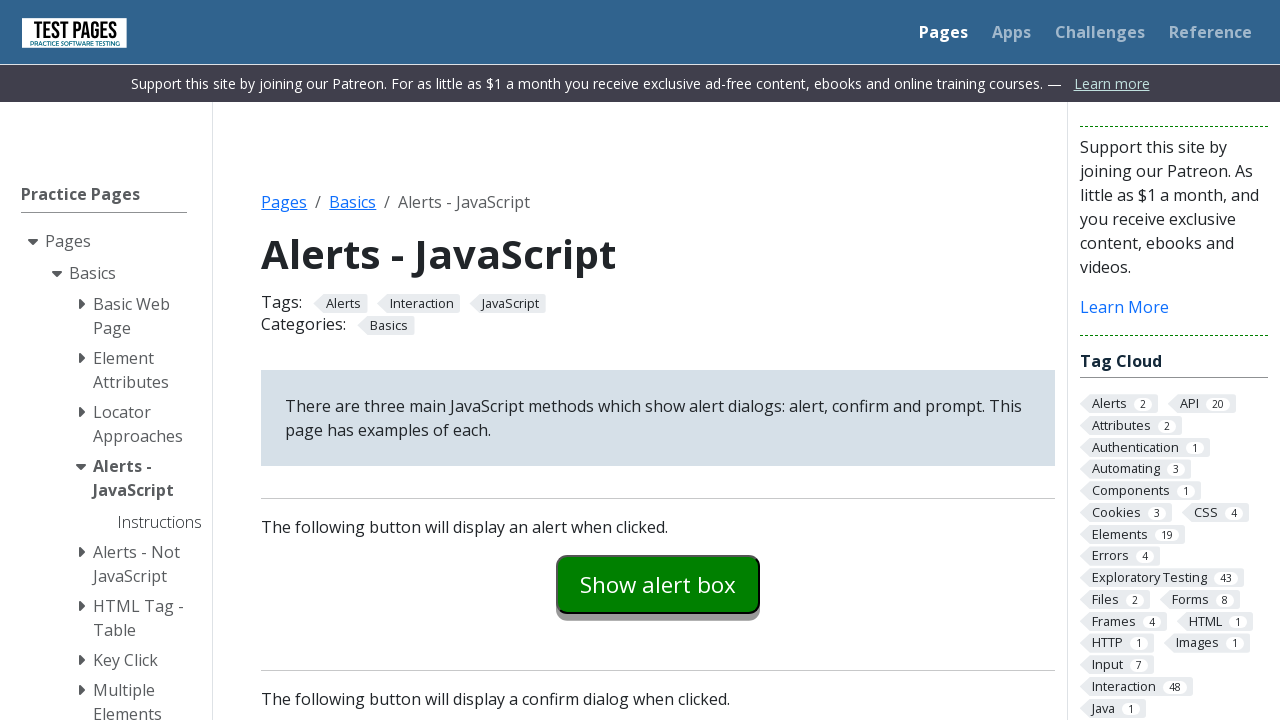

Clicked prompt example button at (658, 360) on #promptexample
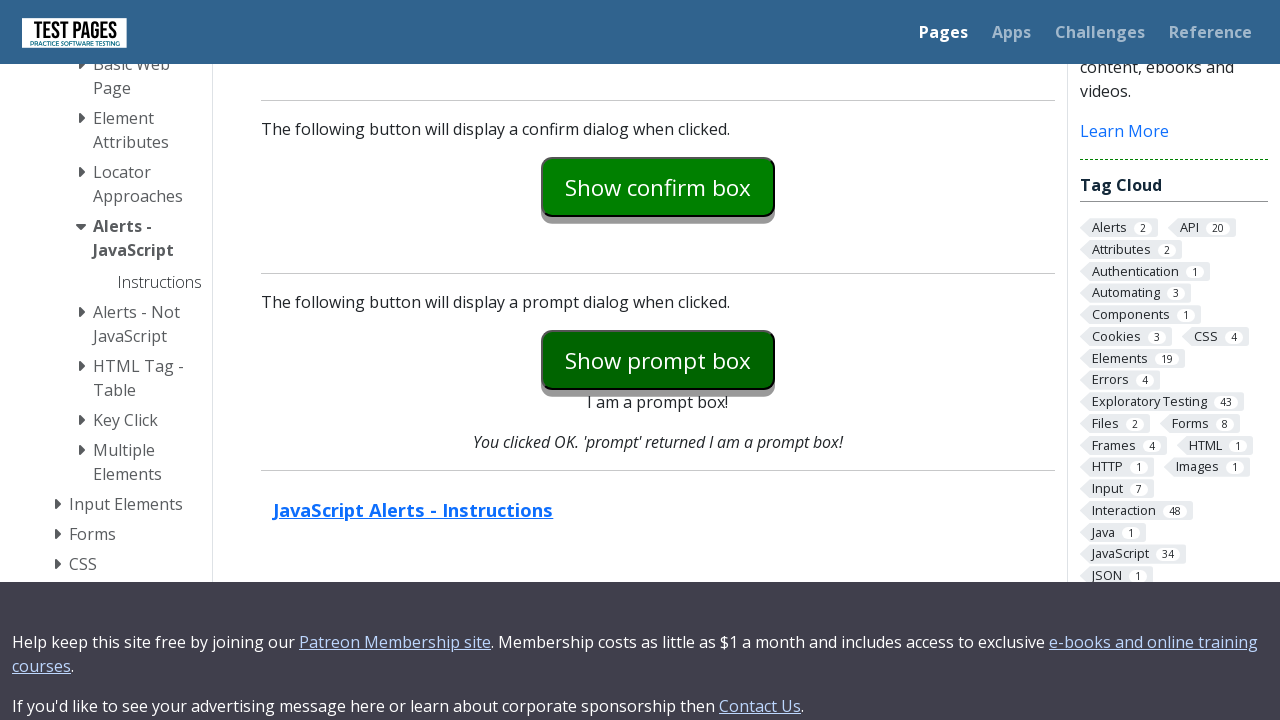

Prompt return text element loaded
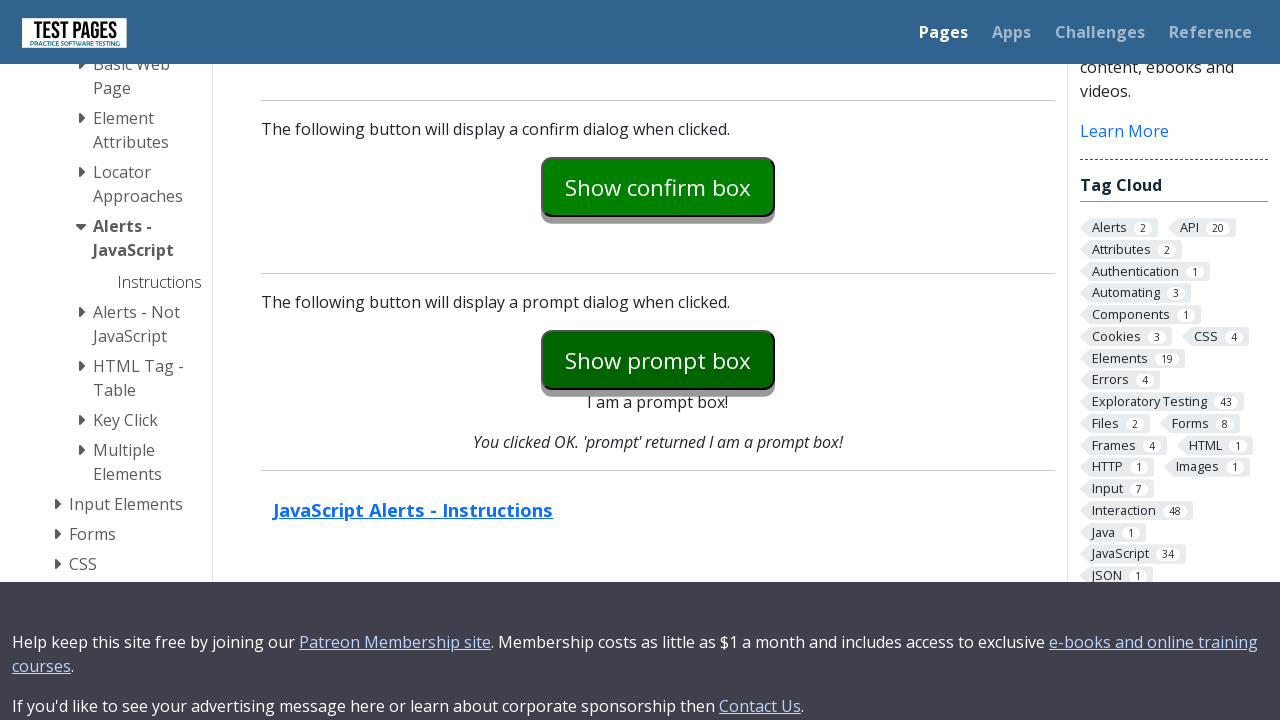

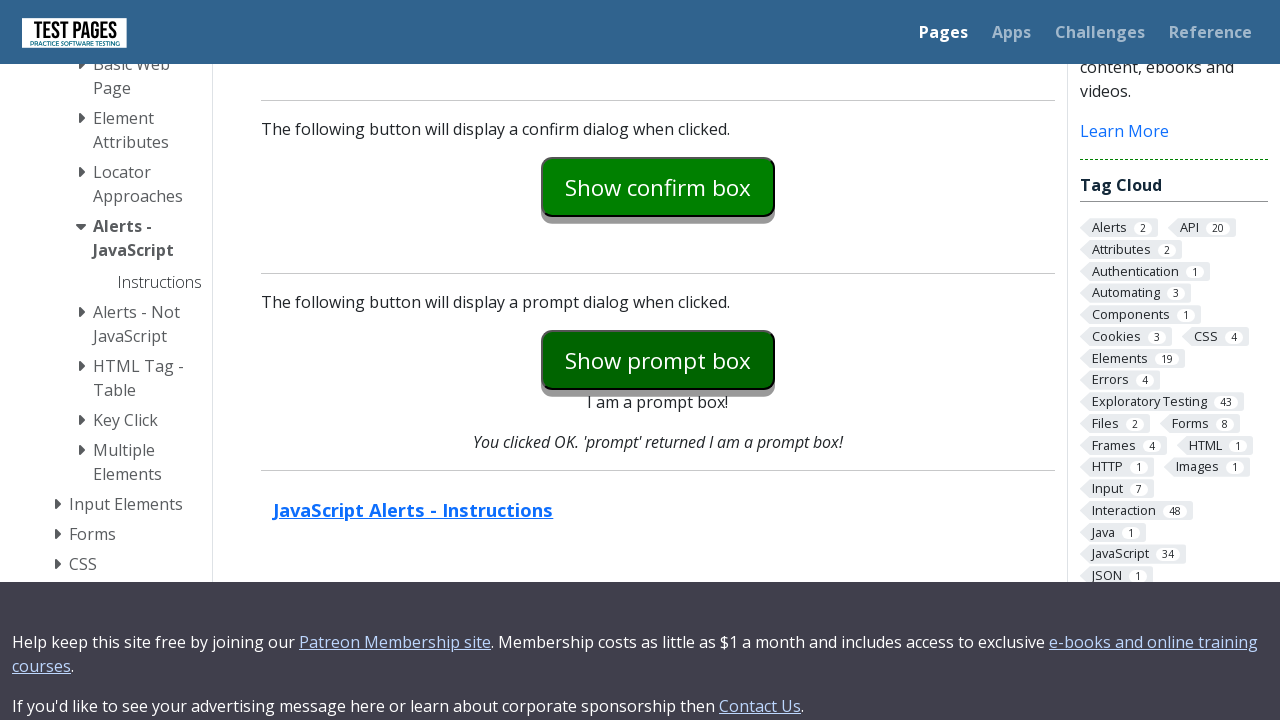